Tests dropdown selection functionality by clicking on a dropdown element and selecting "Option2" from the available options.

Starting URL: https://rahulshettyacademy.com/AutomationPractice/

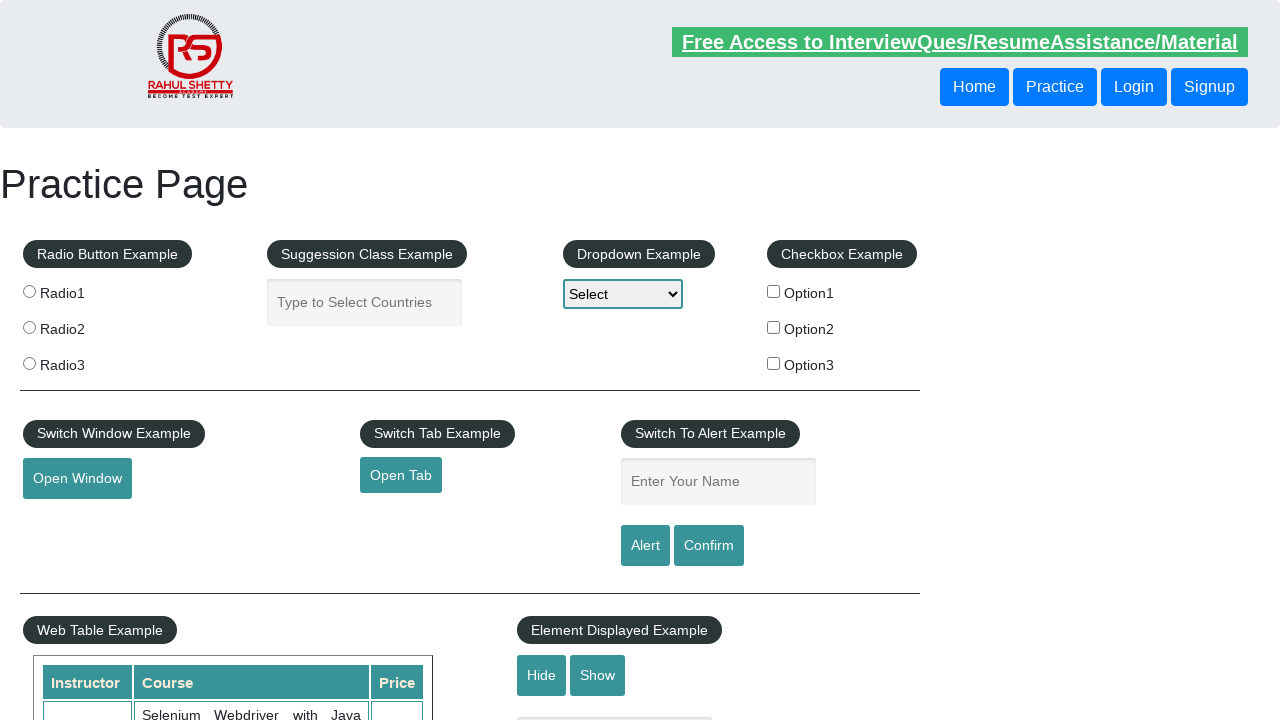

Clicked on dropdown element to open it at (623, 294) on #dropdown-class-example
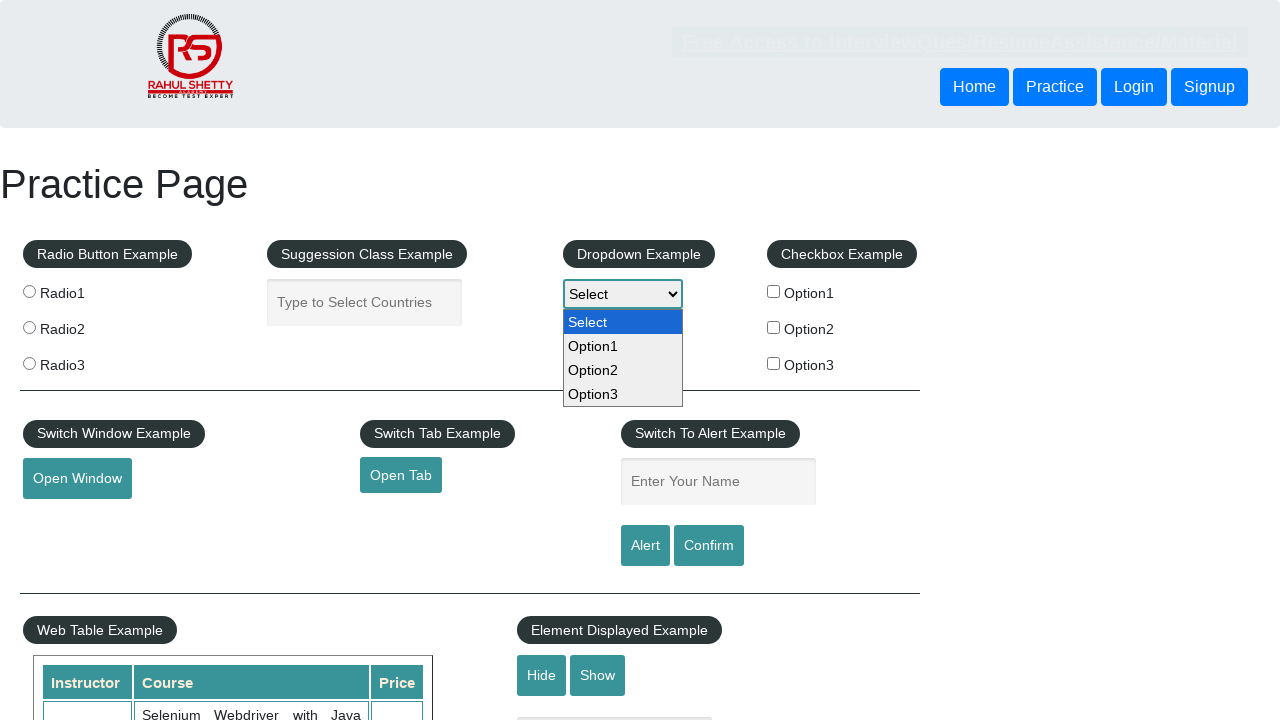

Selected 'Option2' from the dropdown on #dropdown-class-example
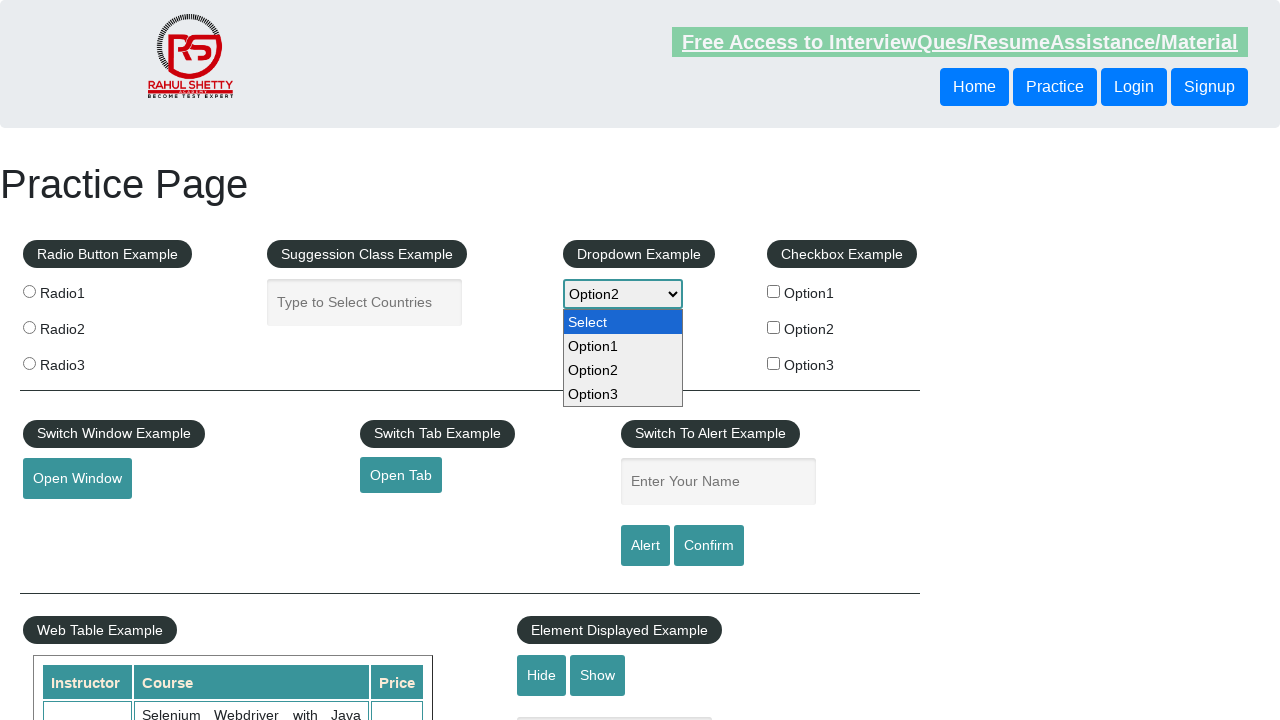

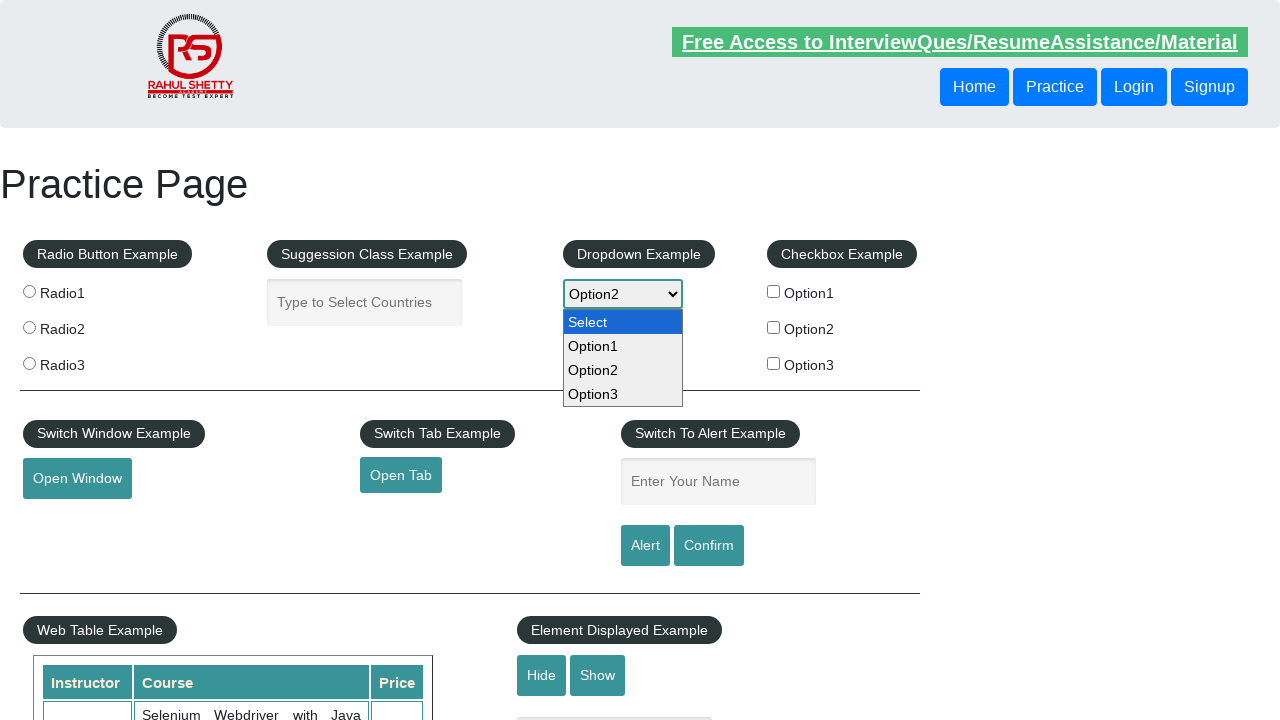